Tests adding todo items by creating two items and verifying they appear in the list

Starting URL: https://demo.playwright.dev/todomvc

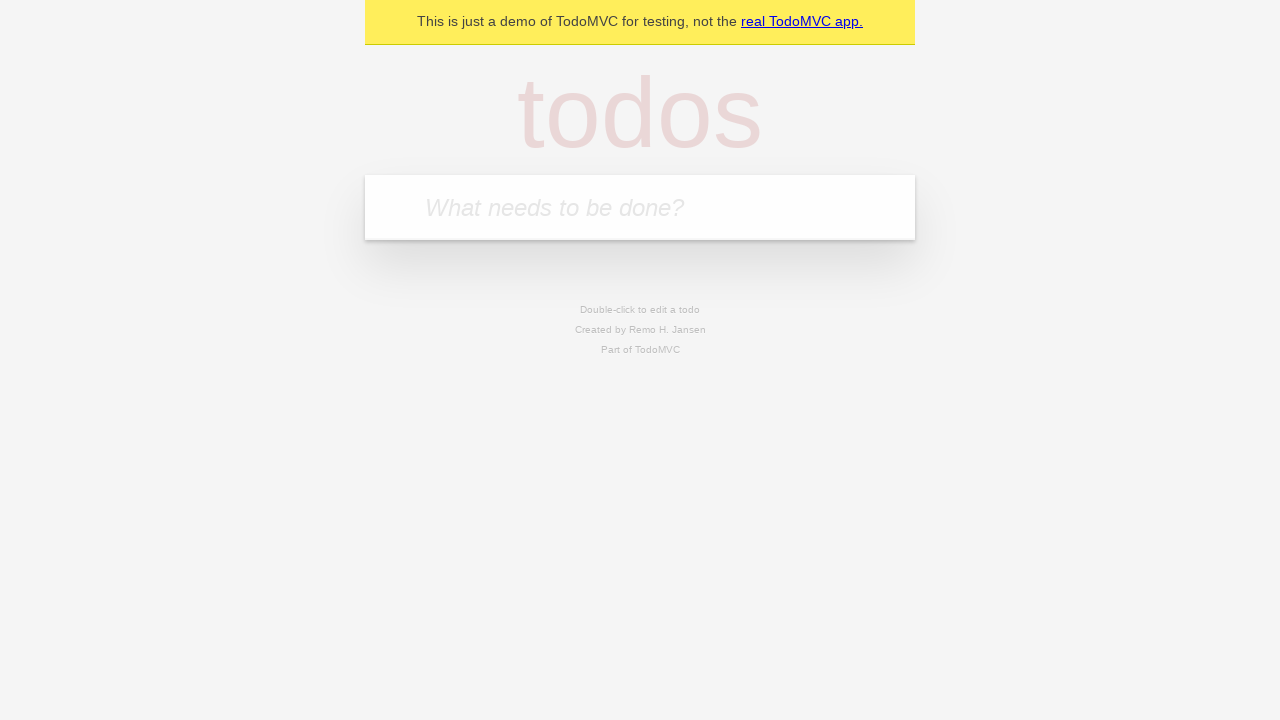

Filled new todo input with 'buy some cheese' on .new-todo
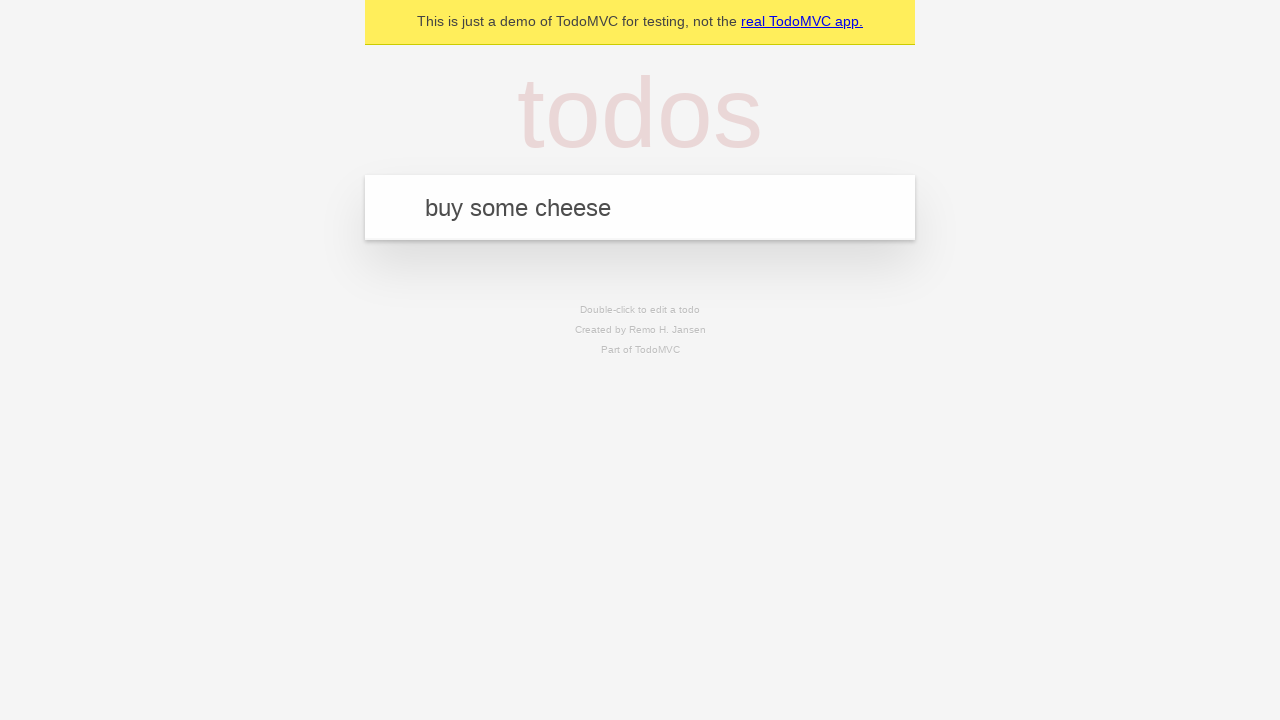

Pressed Enter to create first todo item on .new-todo
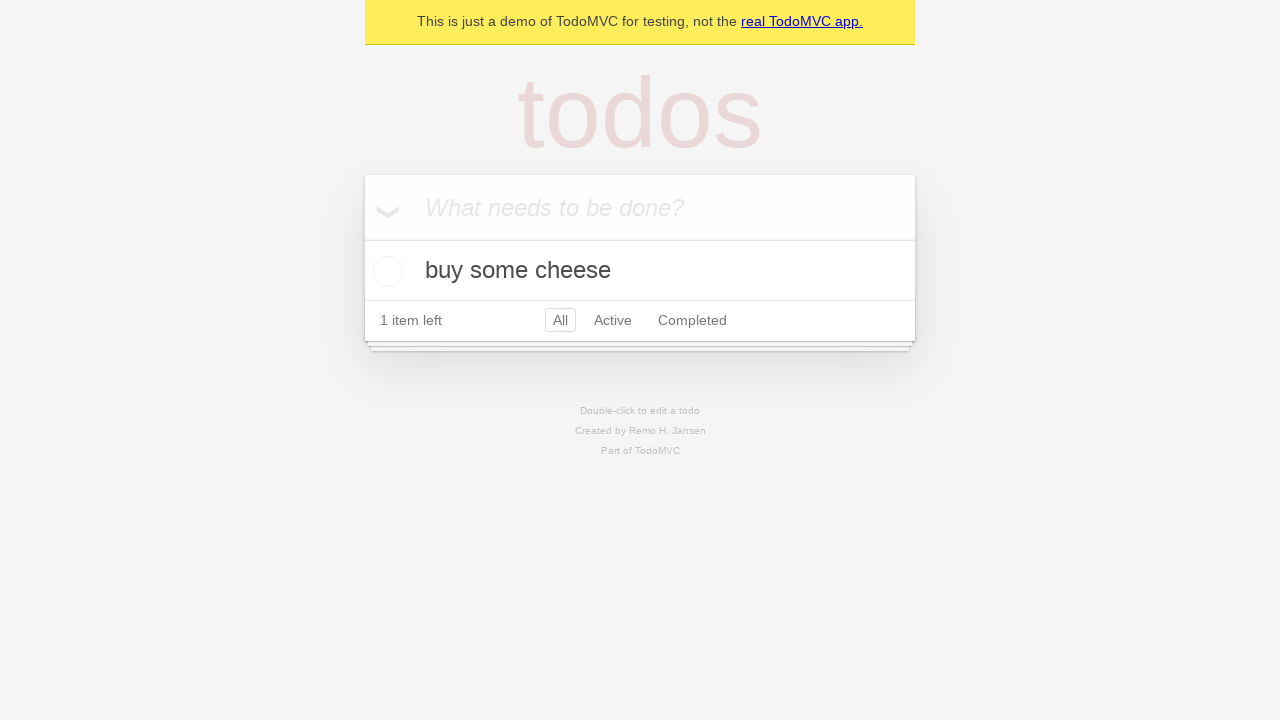

First todo item appeared in the list
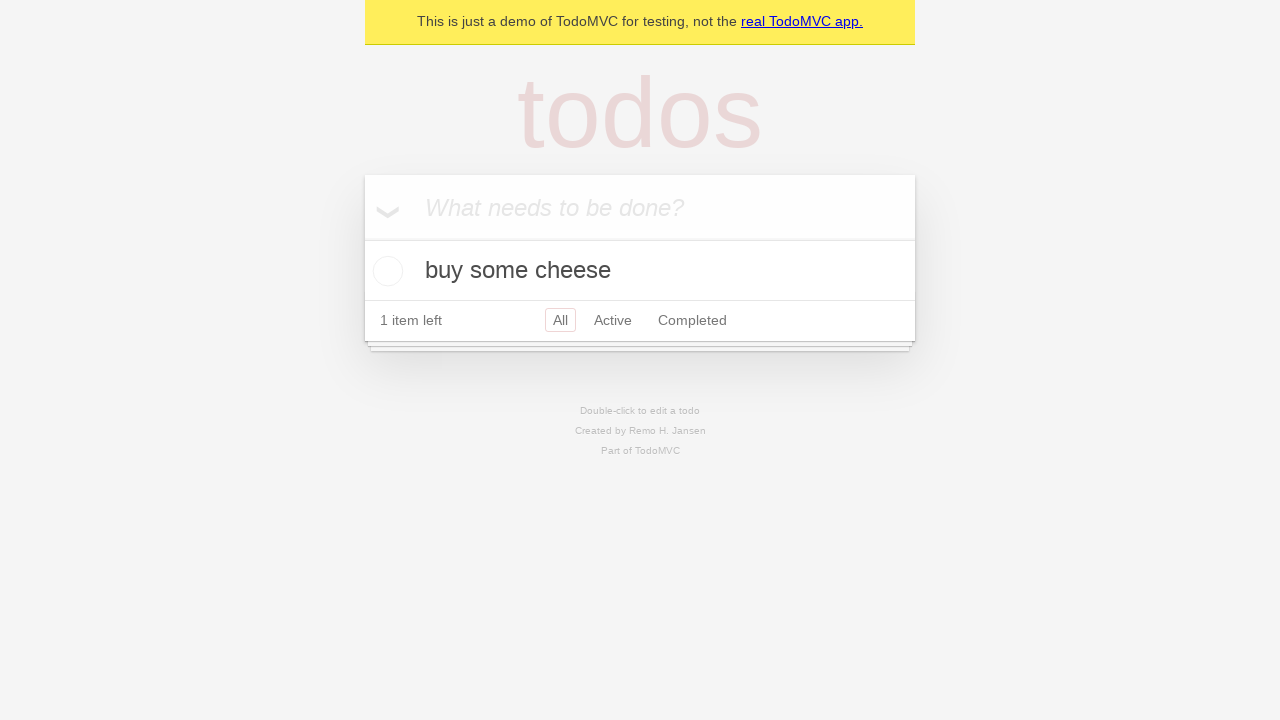

Filled new todo input with 'feed the cat' on .new-todo
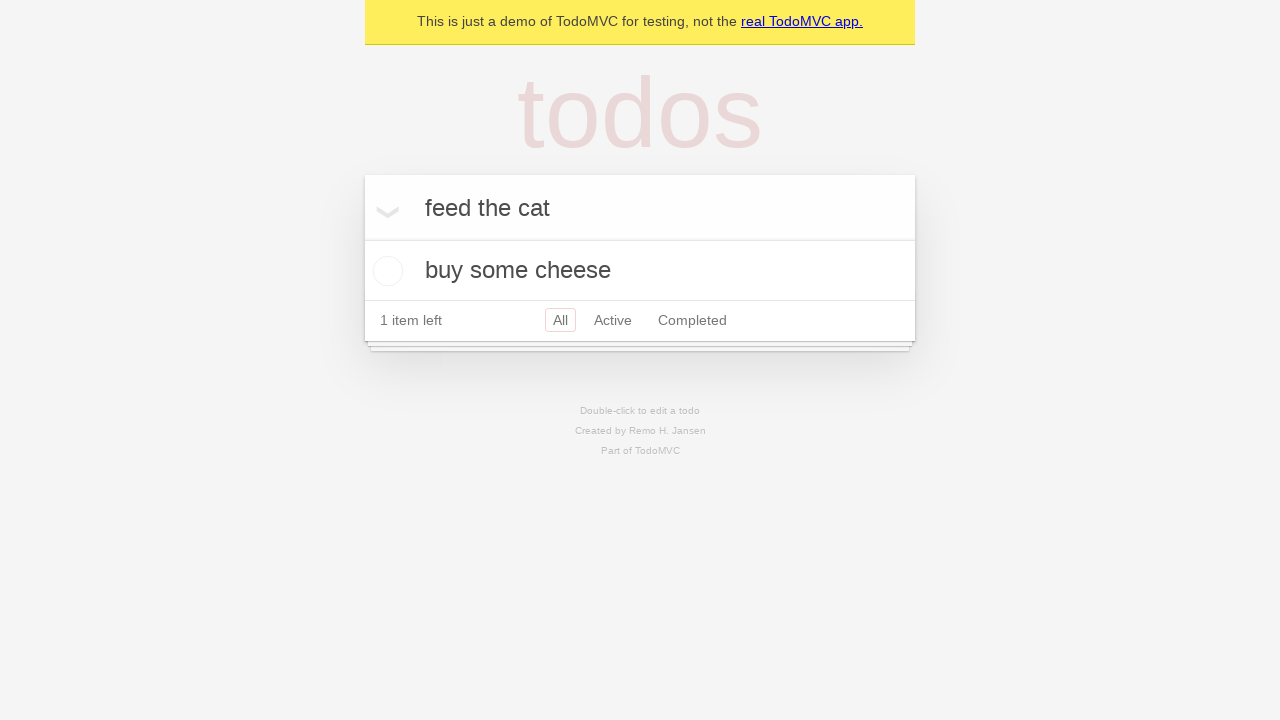

Pressed Enter to create second todo item on .new-todo
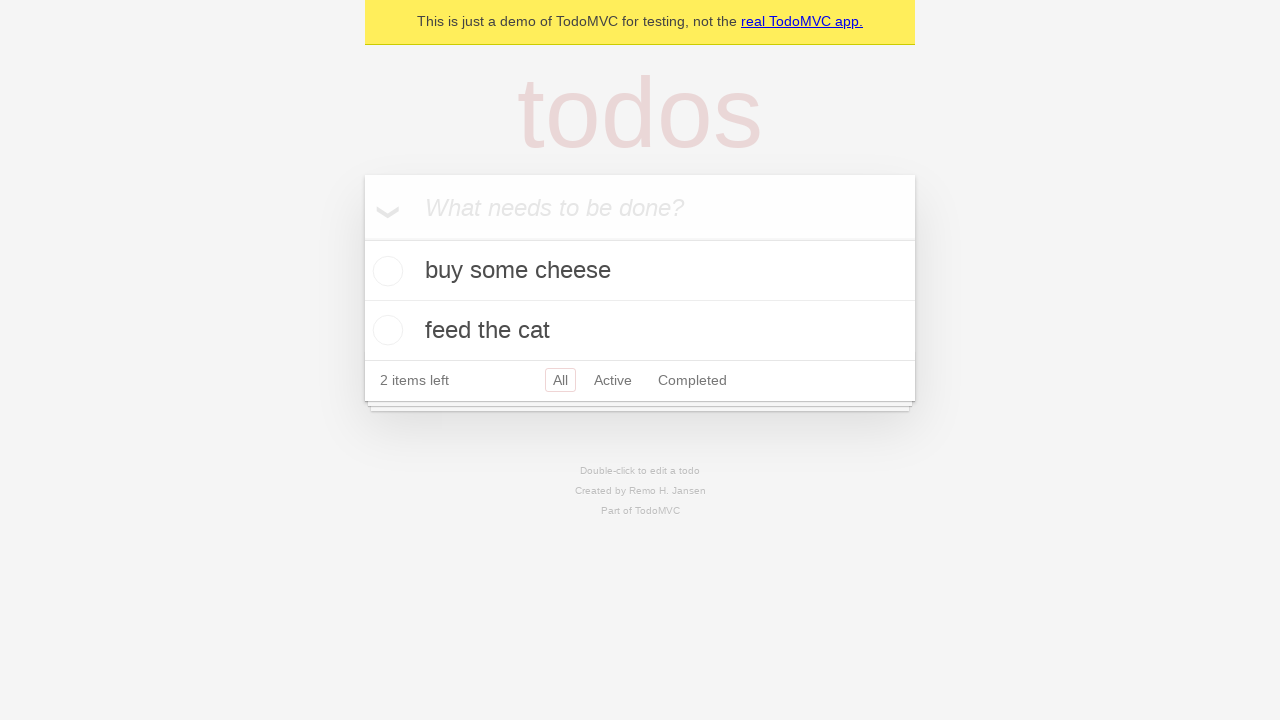

Second todo item appeared in the list, total items now equals 2
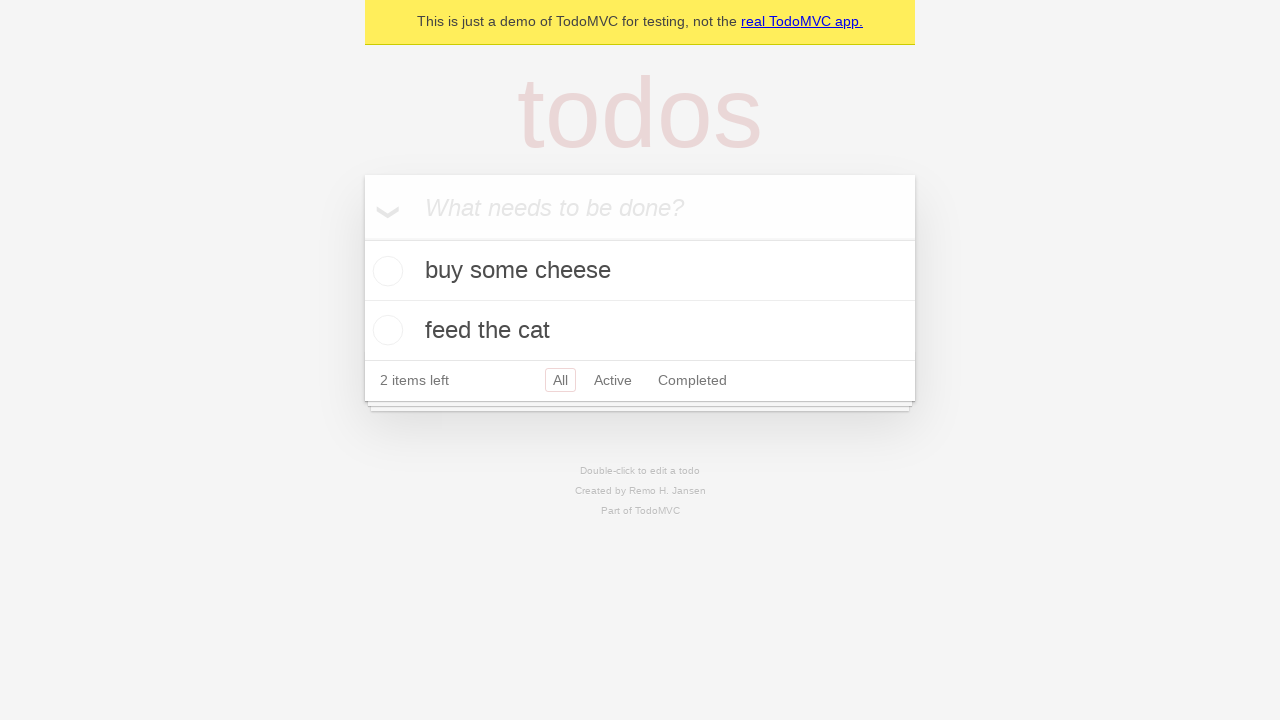

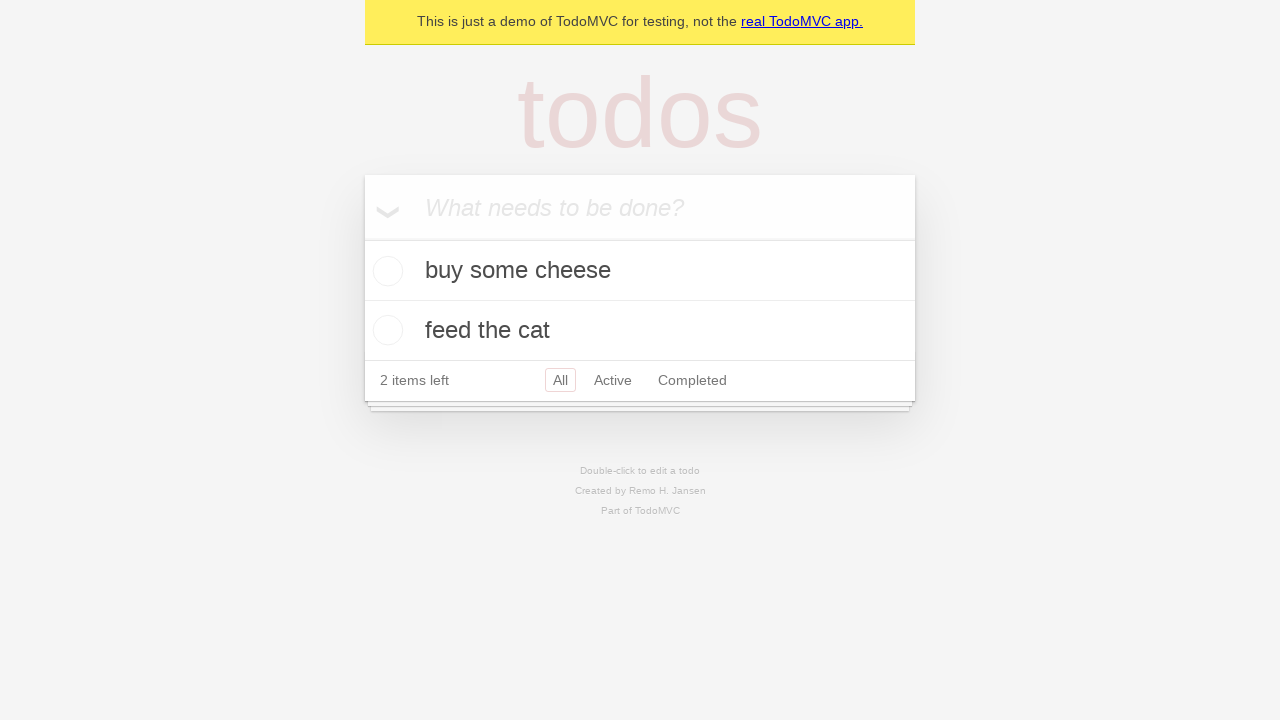